Tests dropdown selection functionality by selecting options using different methods (visible text and index)

Starting URL: https://the-internet.herokuapp.com/dropdown

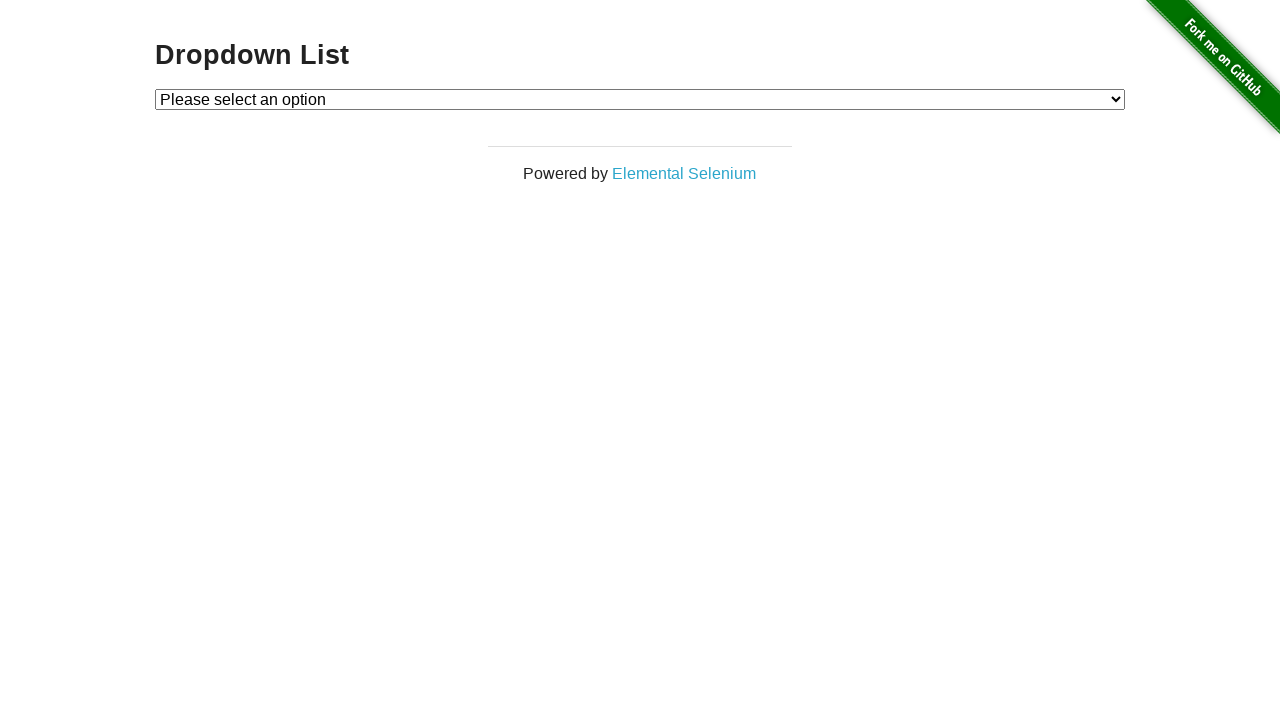

Waited for dropdown element to be visible
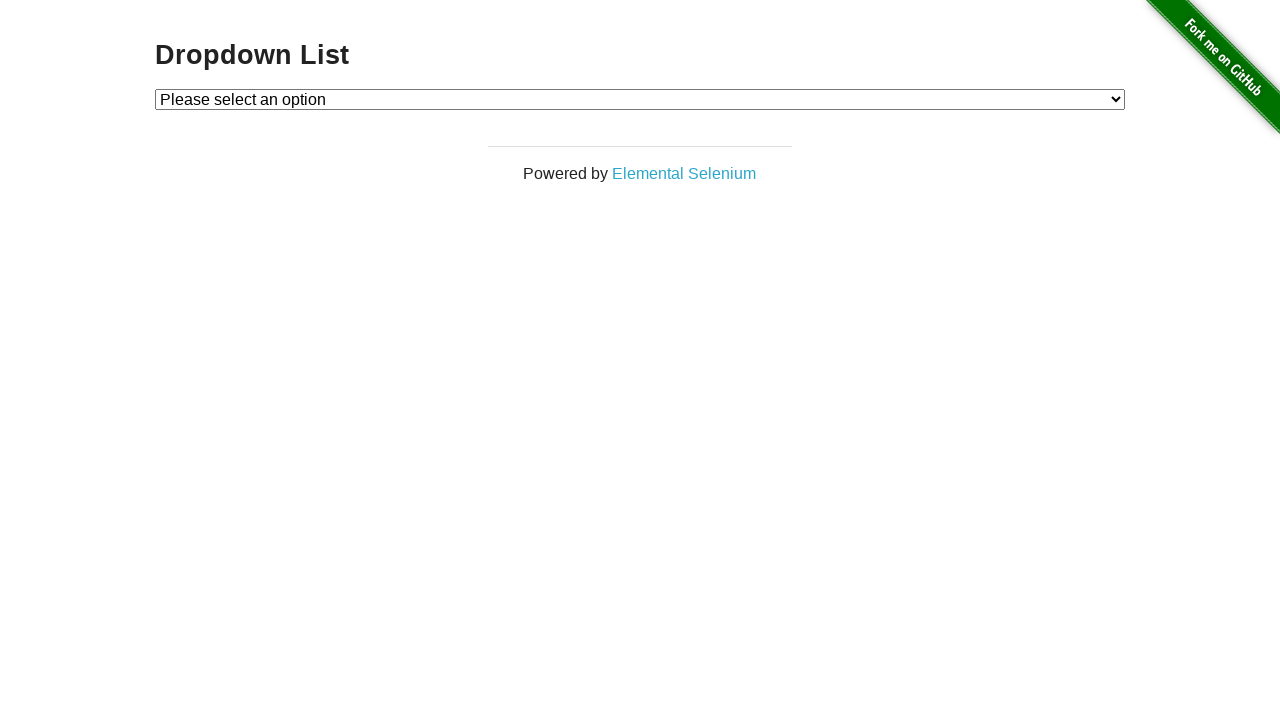

Selected 'Option 2' from dropdown by visible text on #dropdown
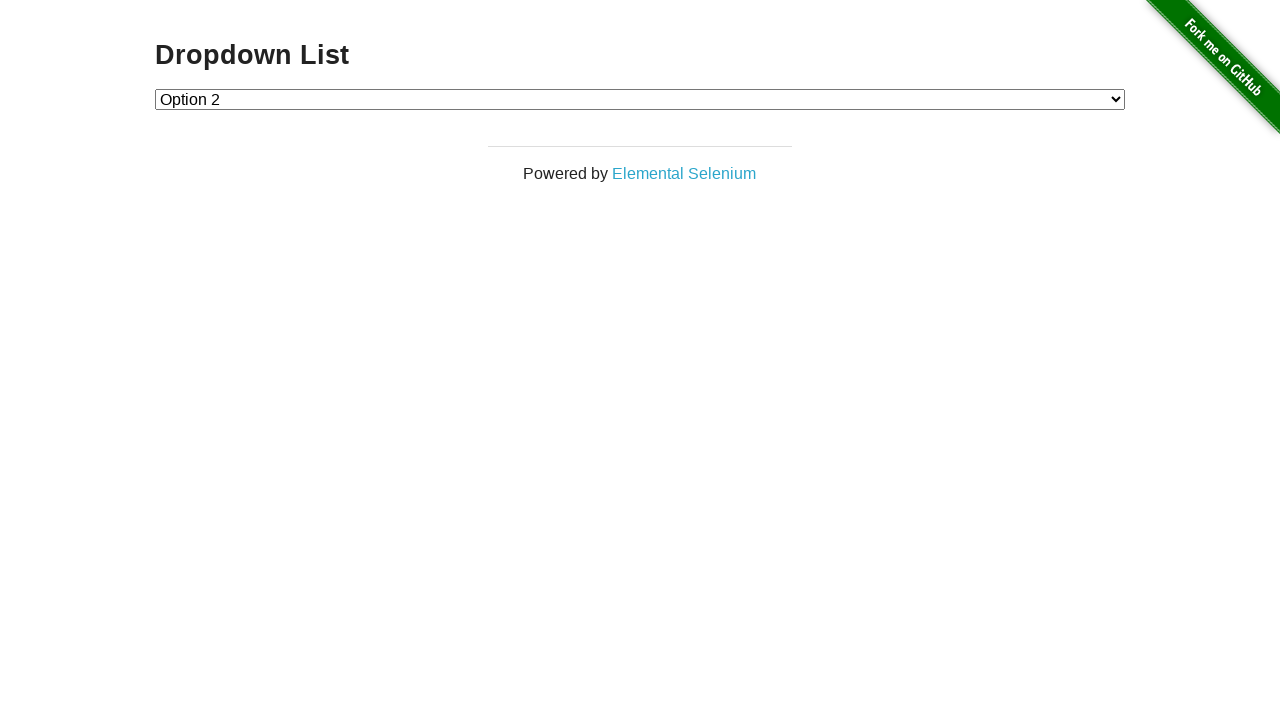

Selected option at index 1 from dropdown on #dropdown
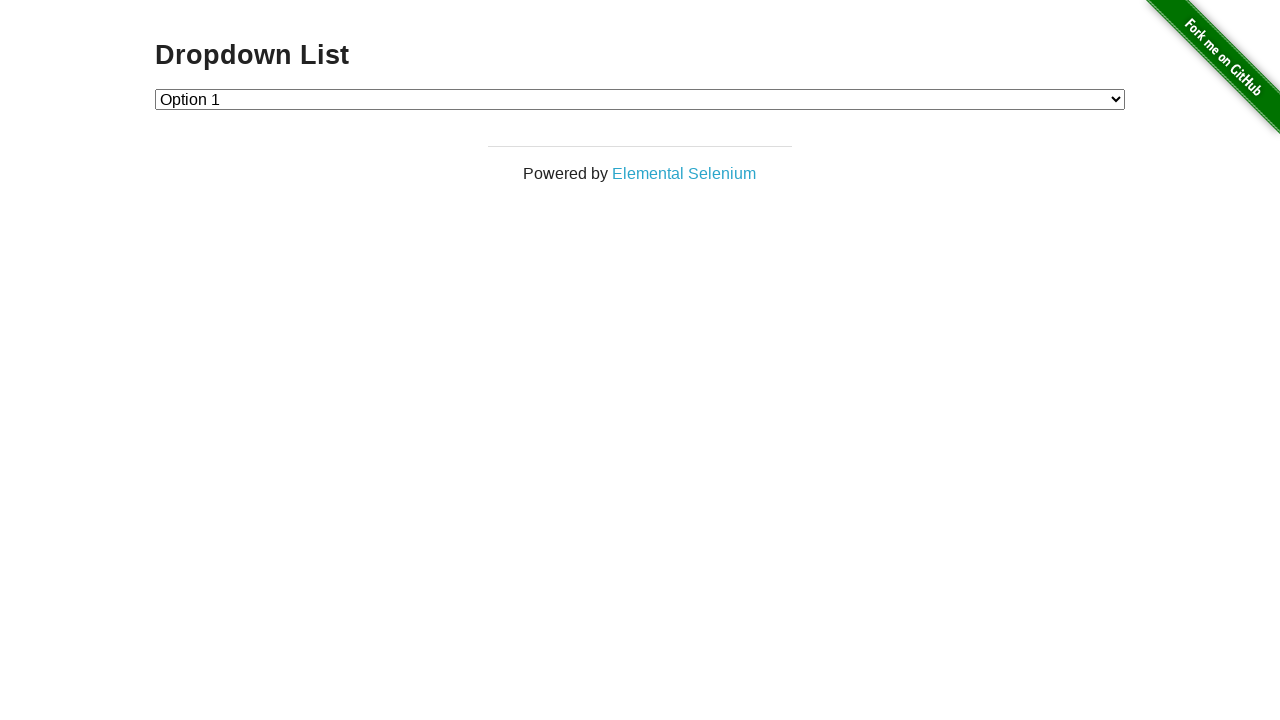

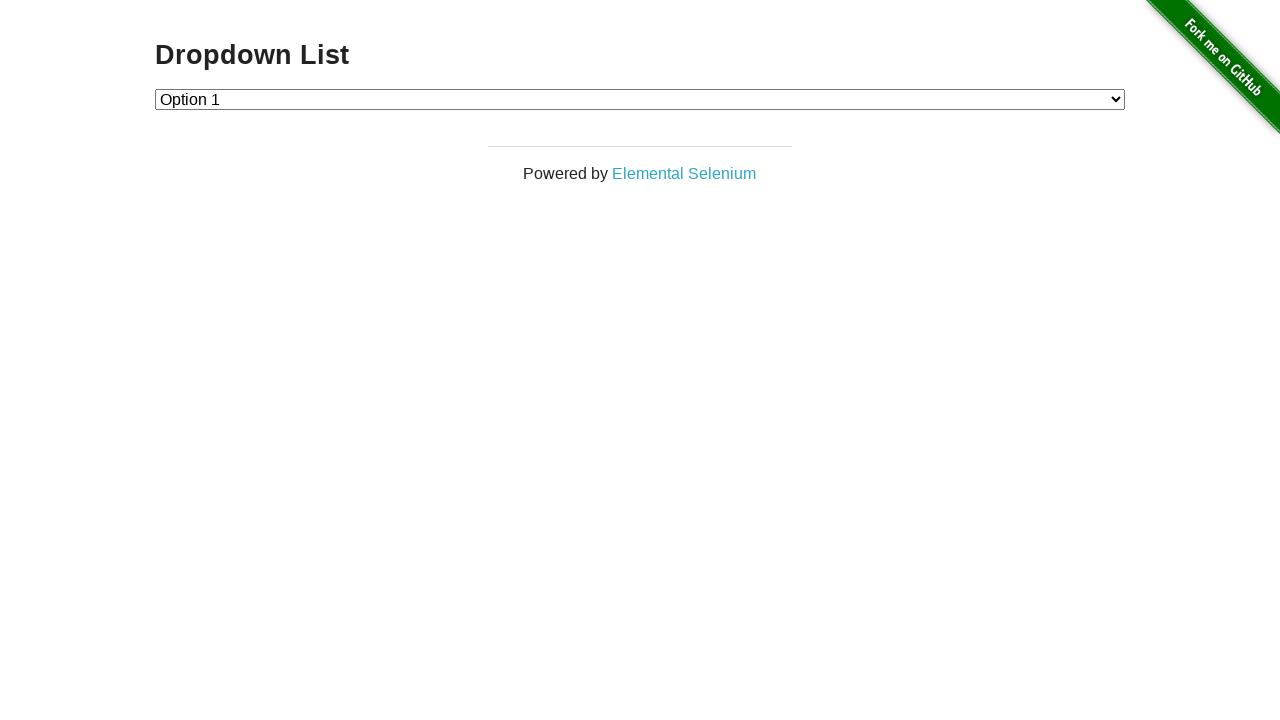